Tests registration form by filling in first name, last name, and email fields, then submitting and verifying the success message.

Starting URL: http://suninjuly.github.io/registration1.html

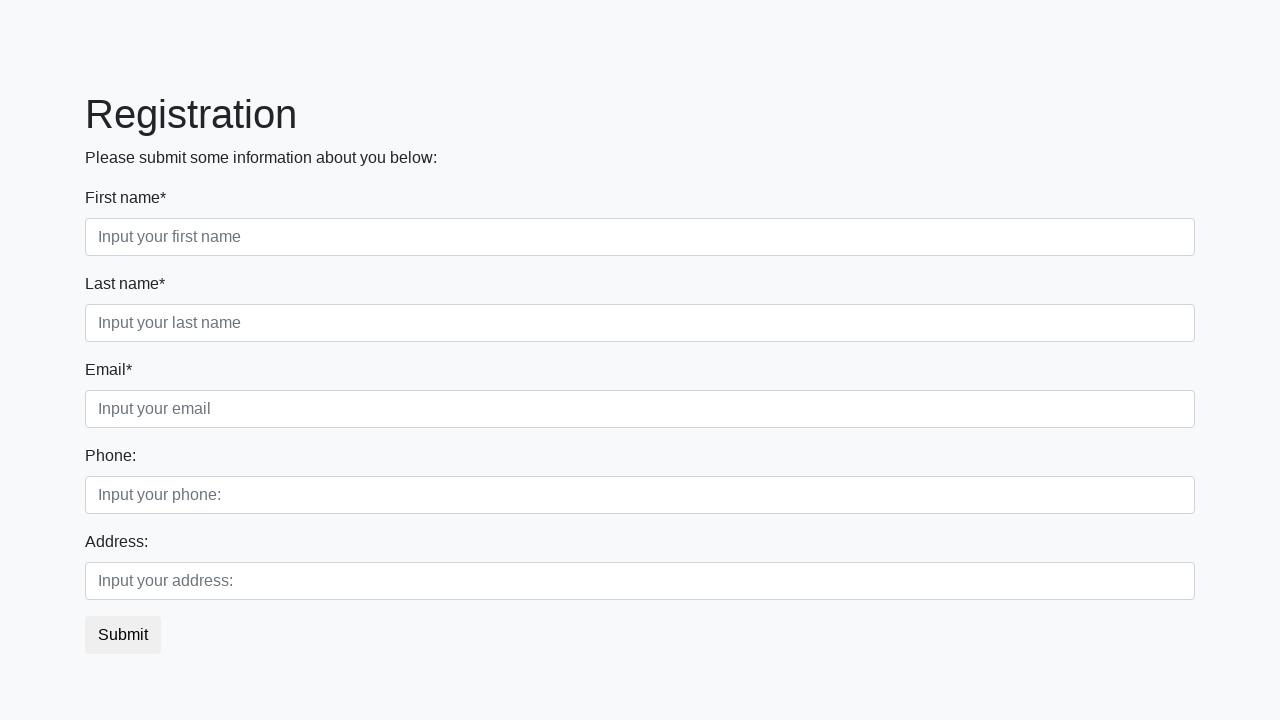

Navigated to registration form page
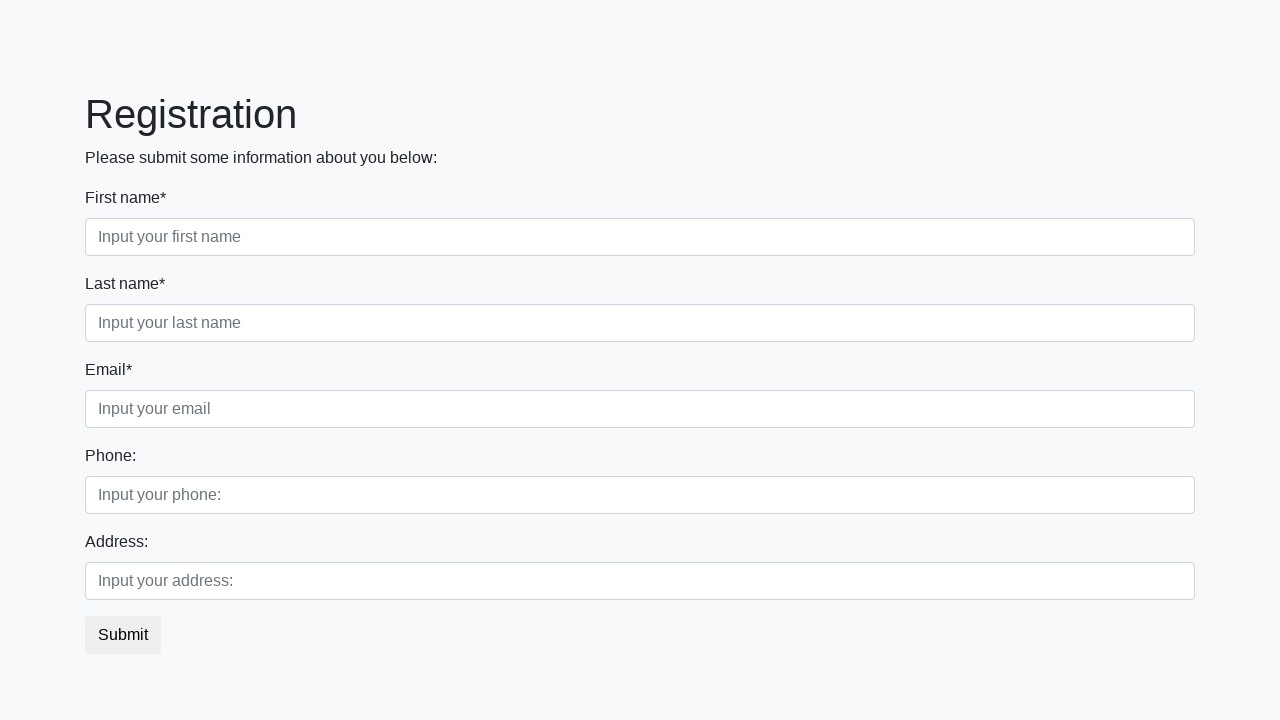

Filled first name field with 'FirstName' on .first_block .first
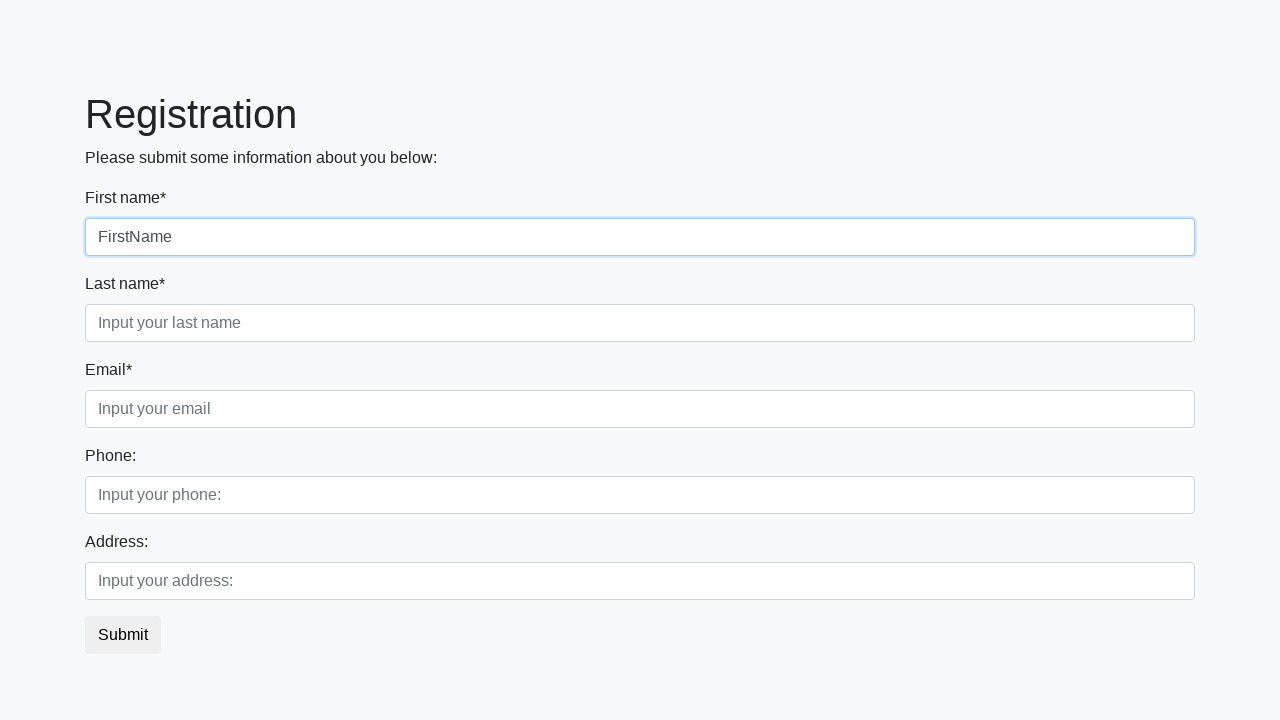

Filled last name field with 'Lastname' on .first_block .second
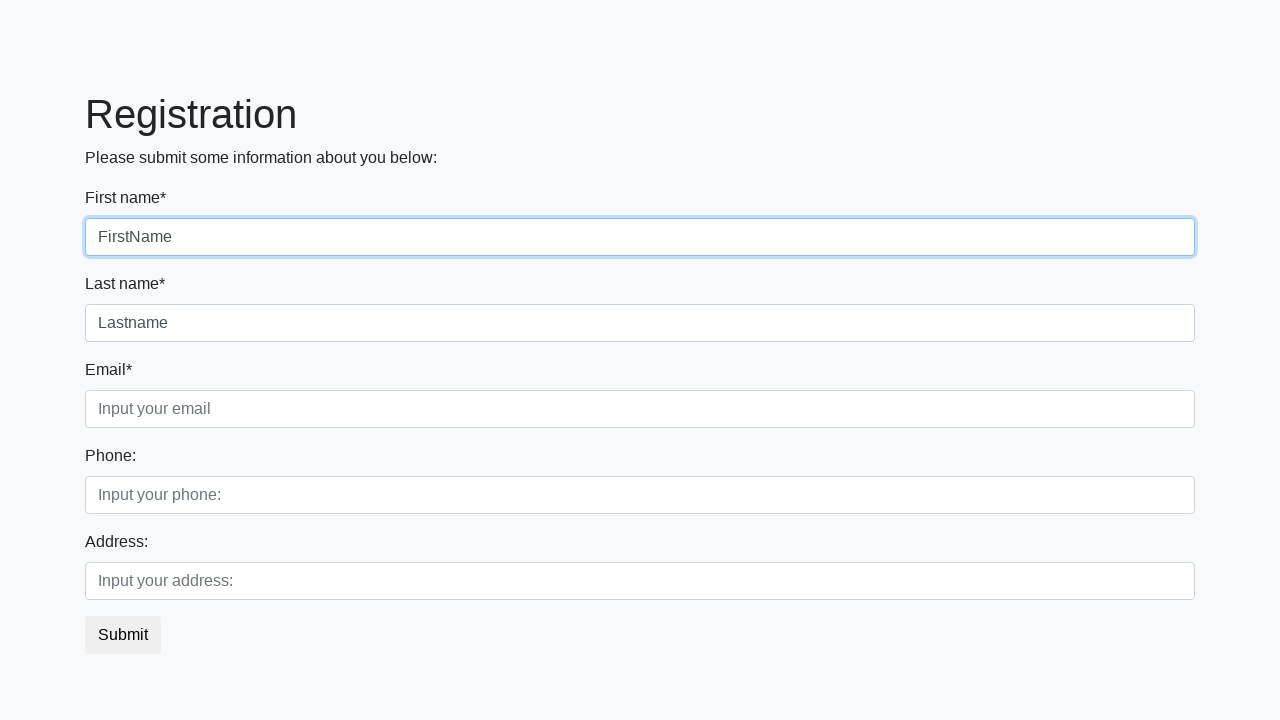

Filled email field with 'Email@email.com' on .first_block .third
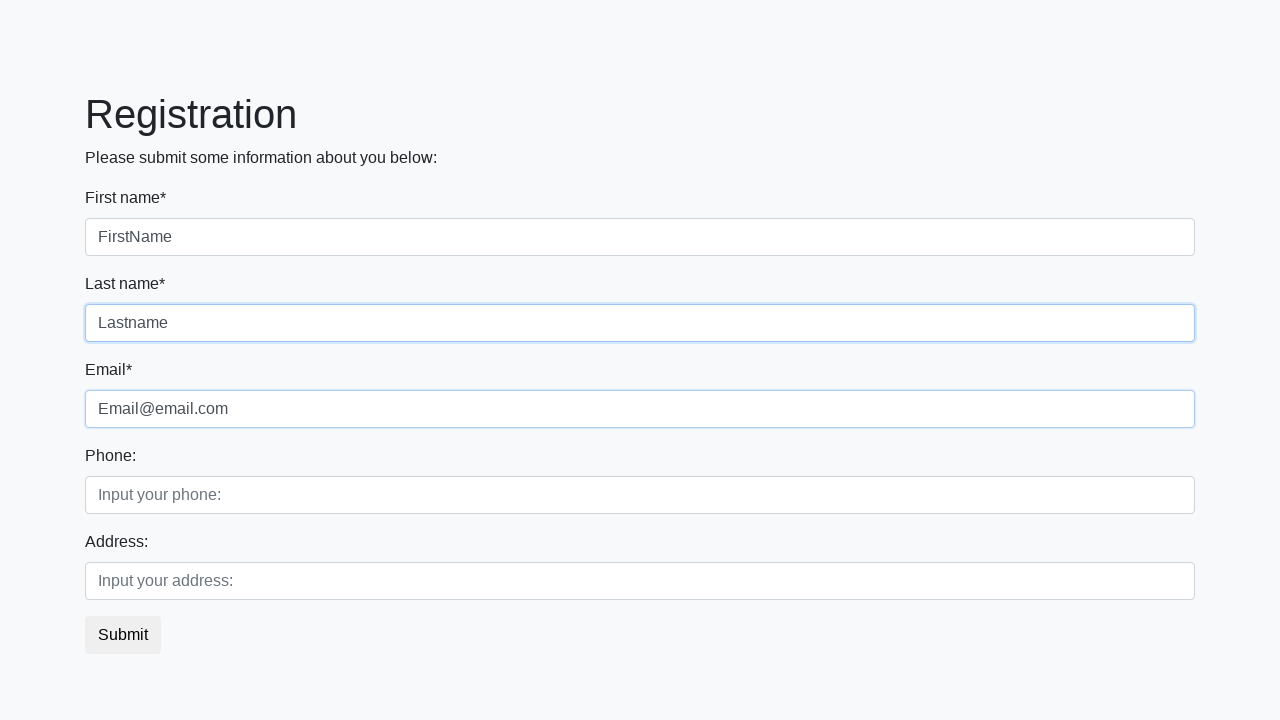

Clicked submit button to register at (123, 635) on [type='submit']
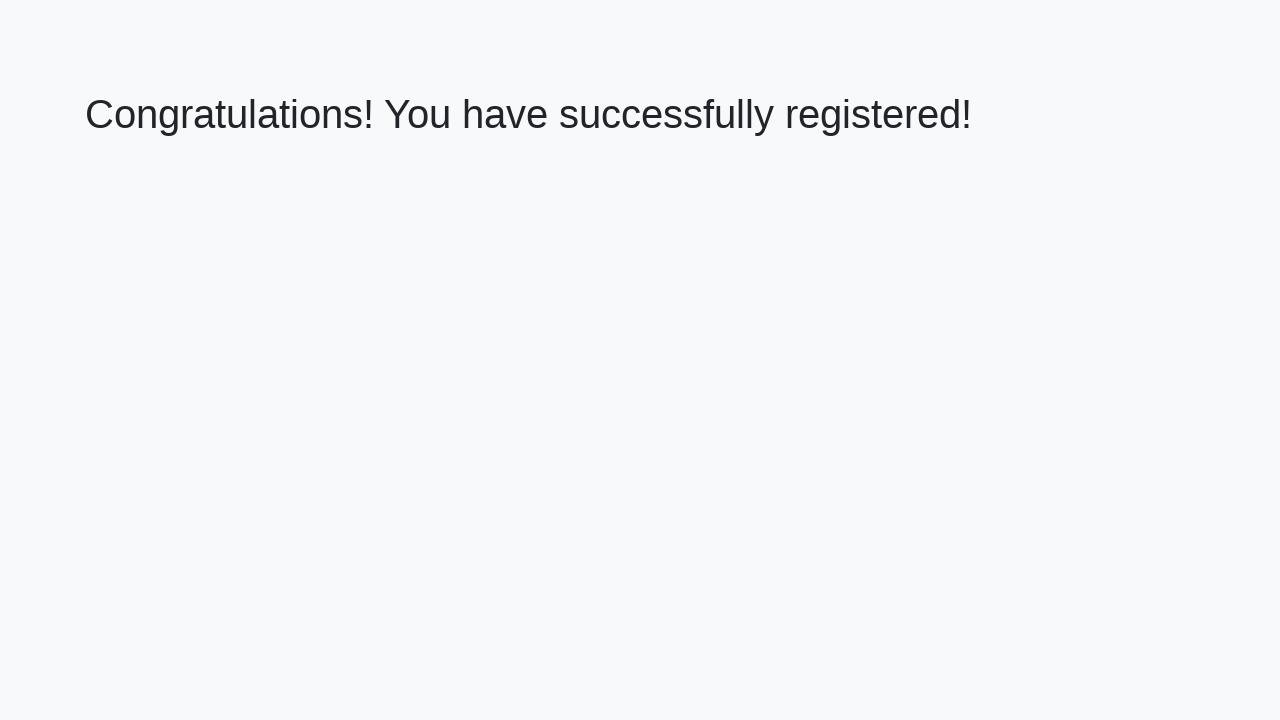

Success message heading loaded
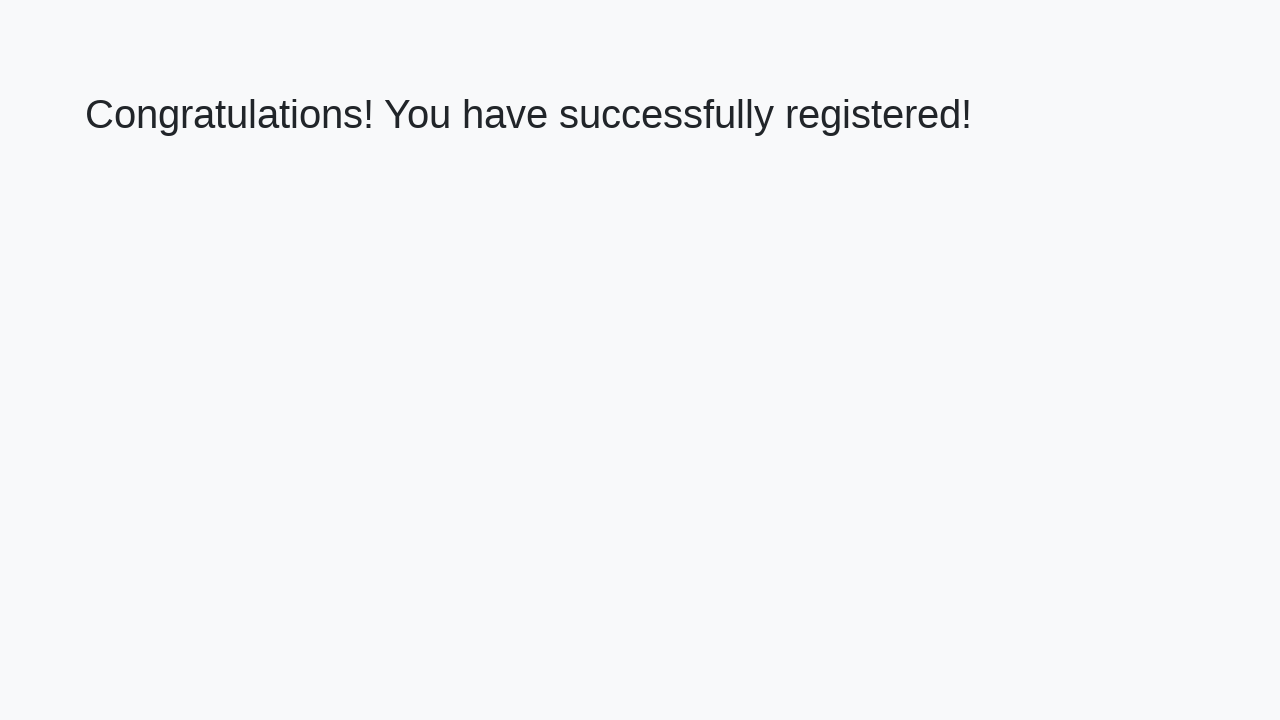

Retrieved success message text: 'Congratulations! You have successfully registered!'
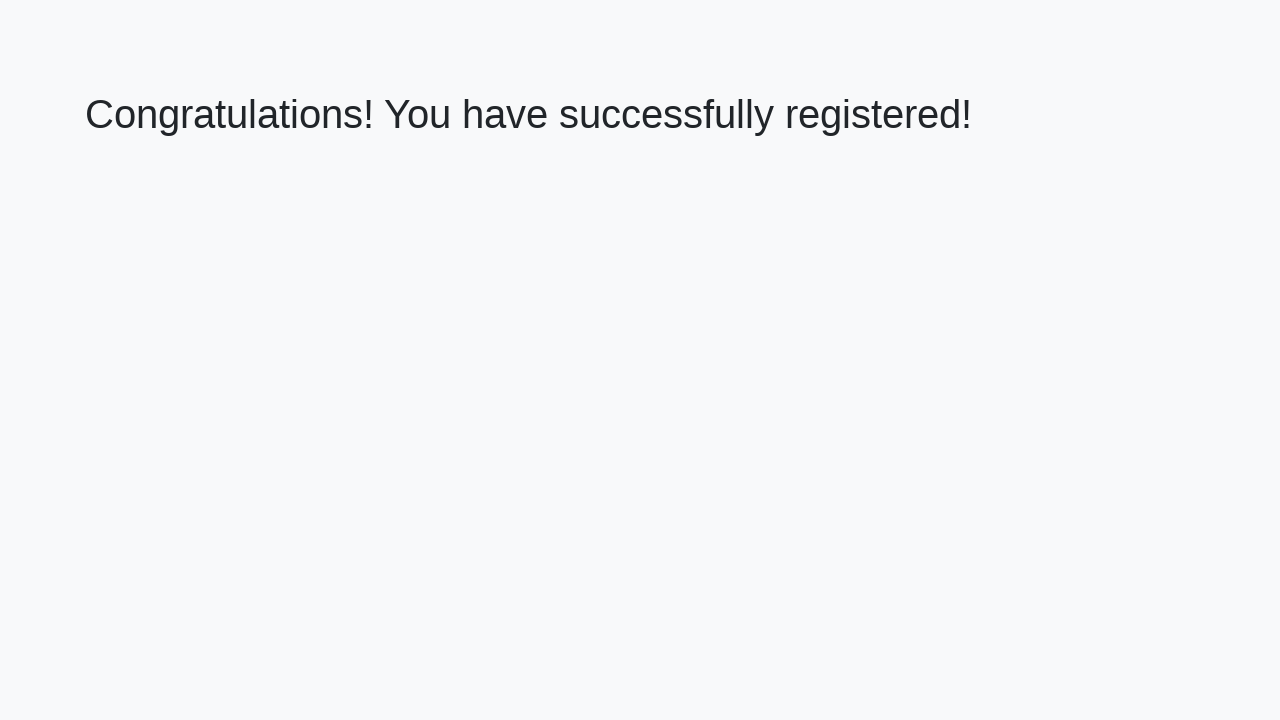

Verified success message is correct
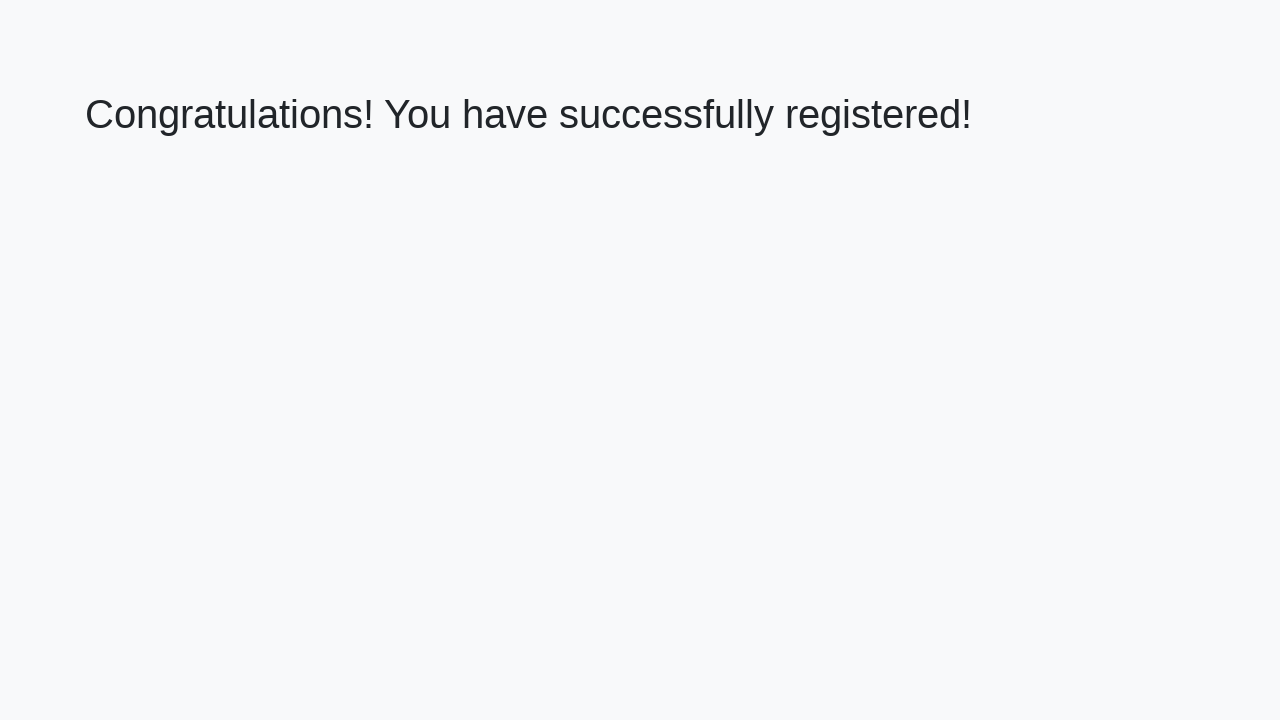

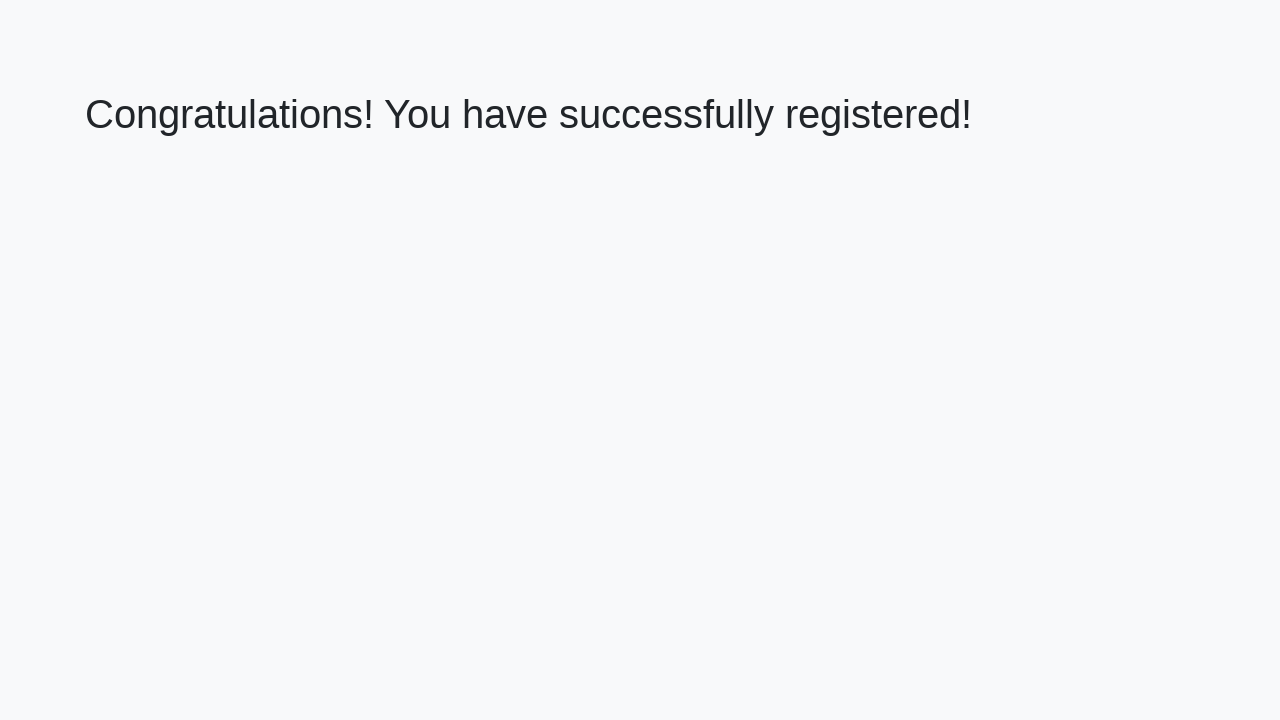